Tests the setValue functionality by setting a value in the search input field

Starting URL: https://v5.webdriver.io

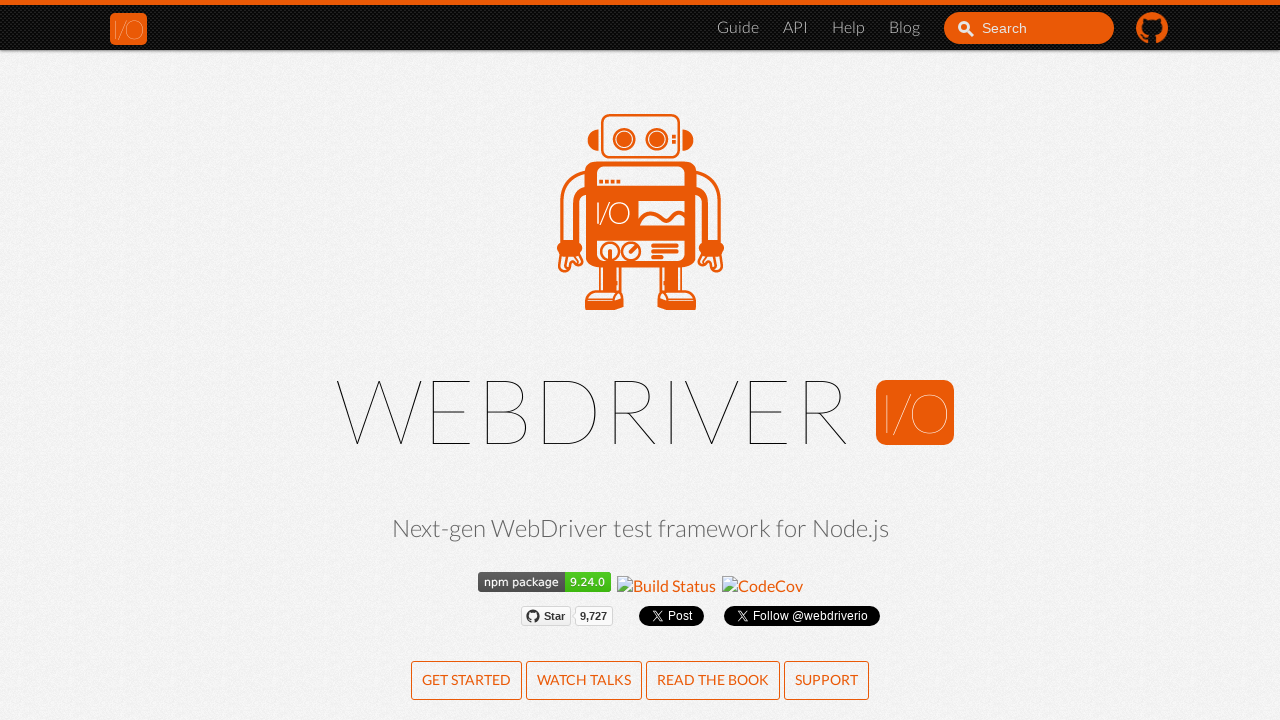

Set value 'test123' in search input field using setValue command on #search_input_react
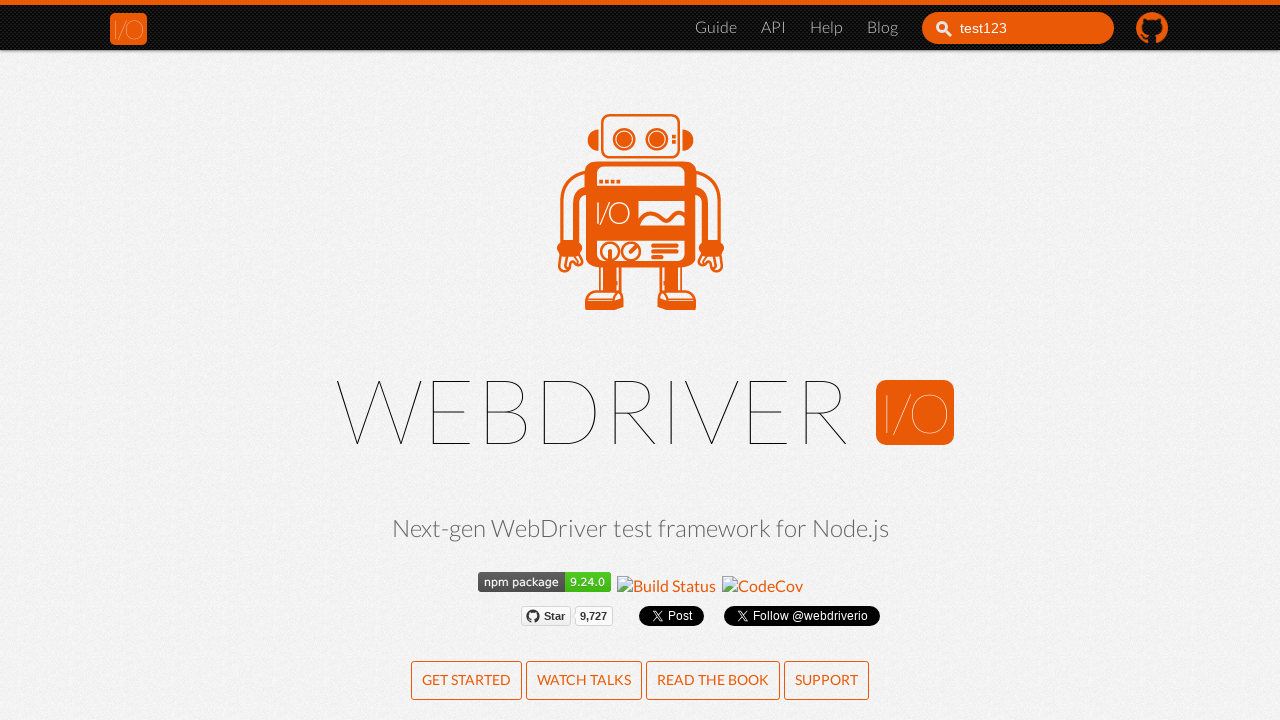

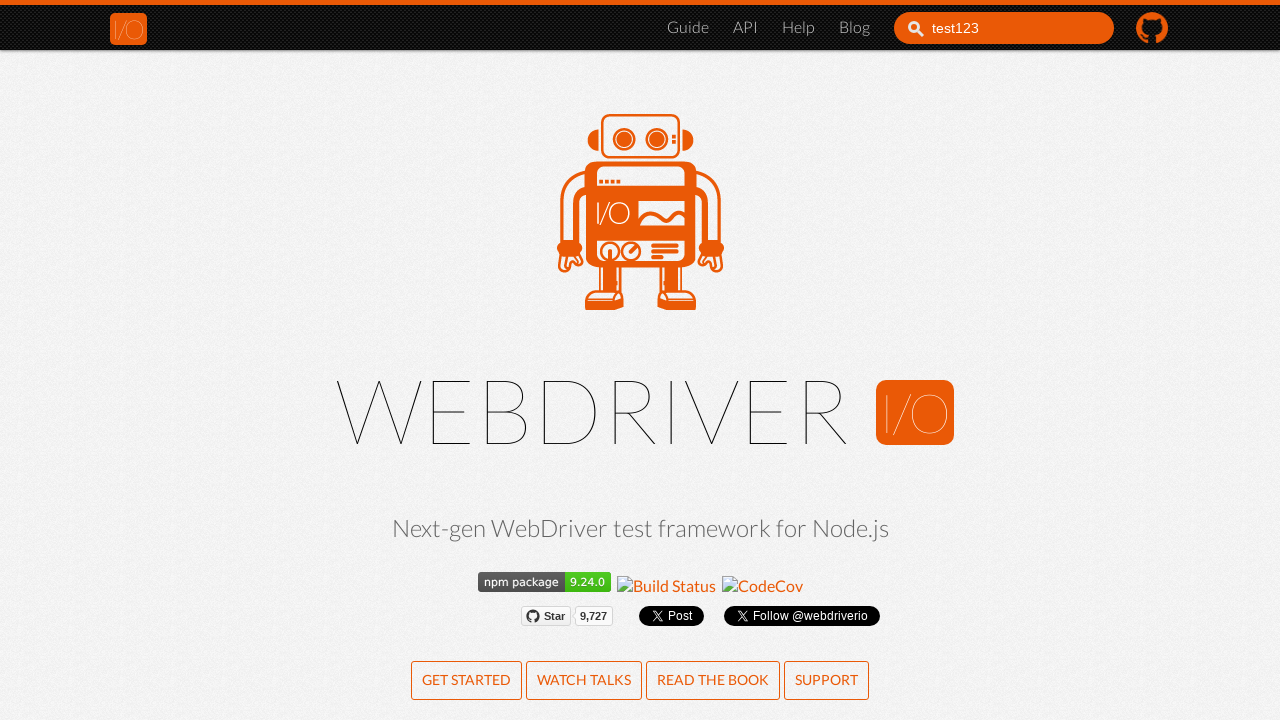